Tests the Ubuntu homepage by navigating to it and verifying that "Ubuntu" appears in the page title.

Starting URL: http://www.ubuntu.com

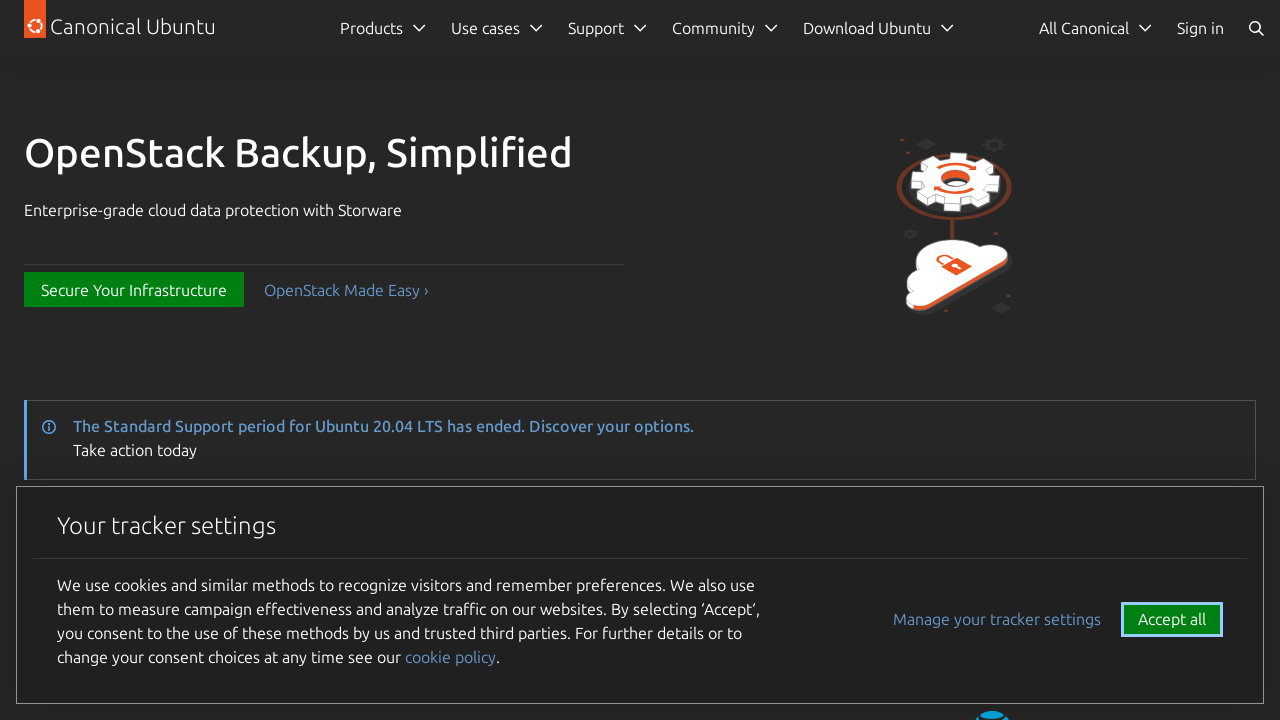

Navigated to Ubuntu homepage at http://www.ubuntu.com
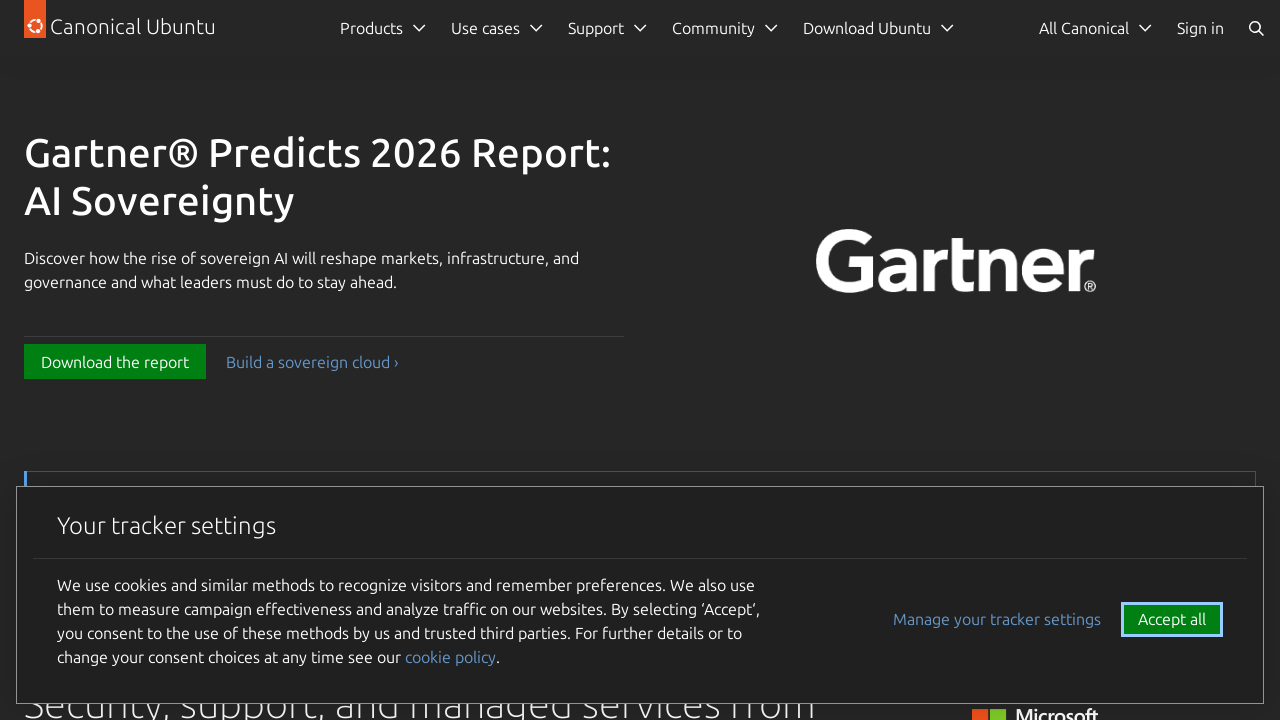

Waited for page to reach domcontentloaded state
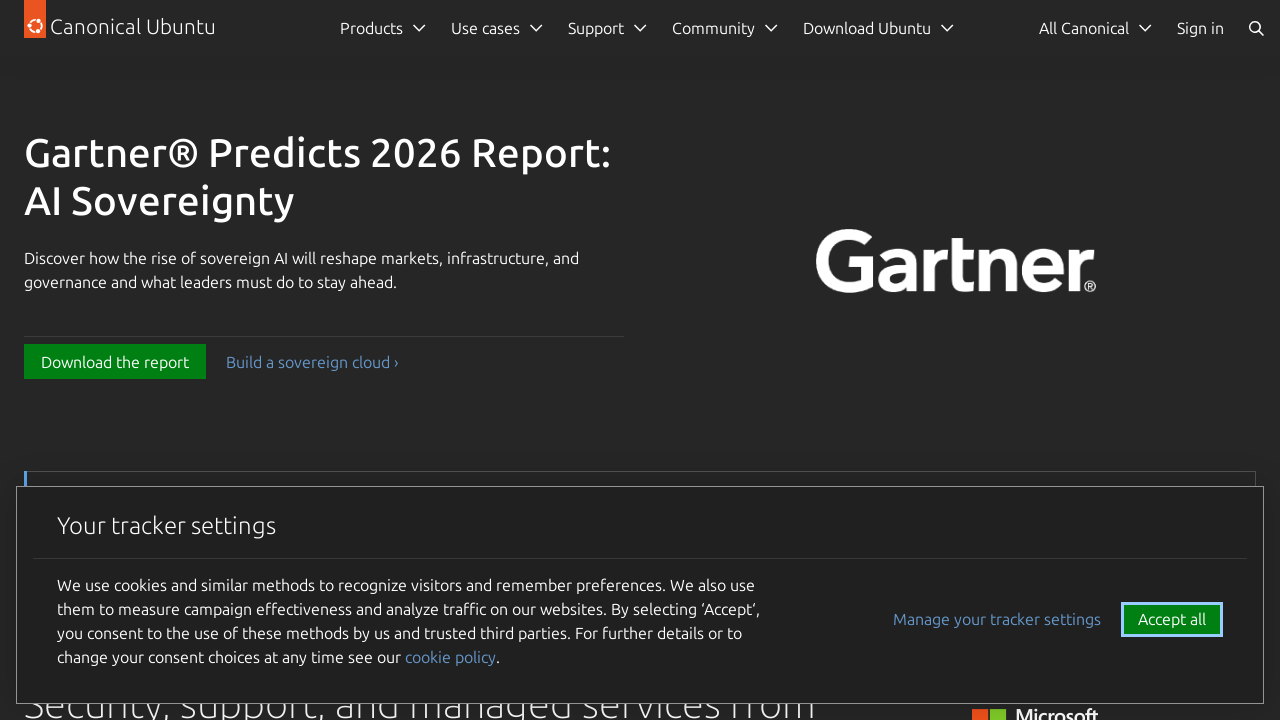

Verified that 'Ubuntu' appears in the page title
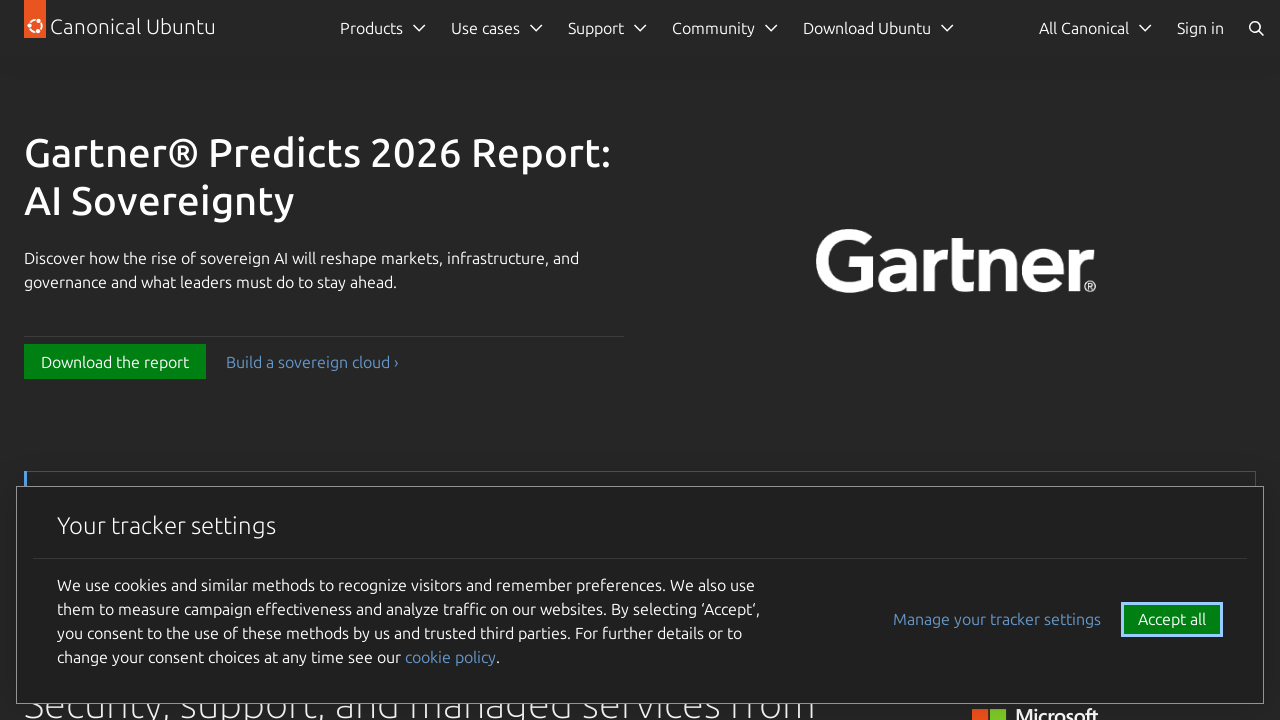

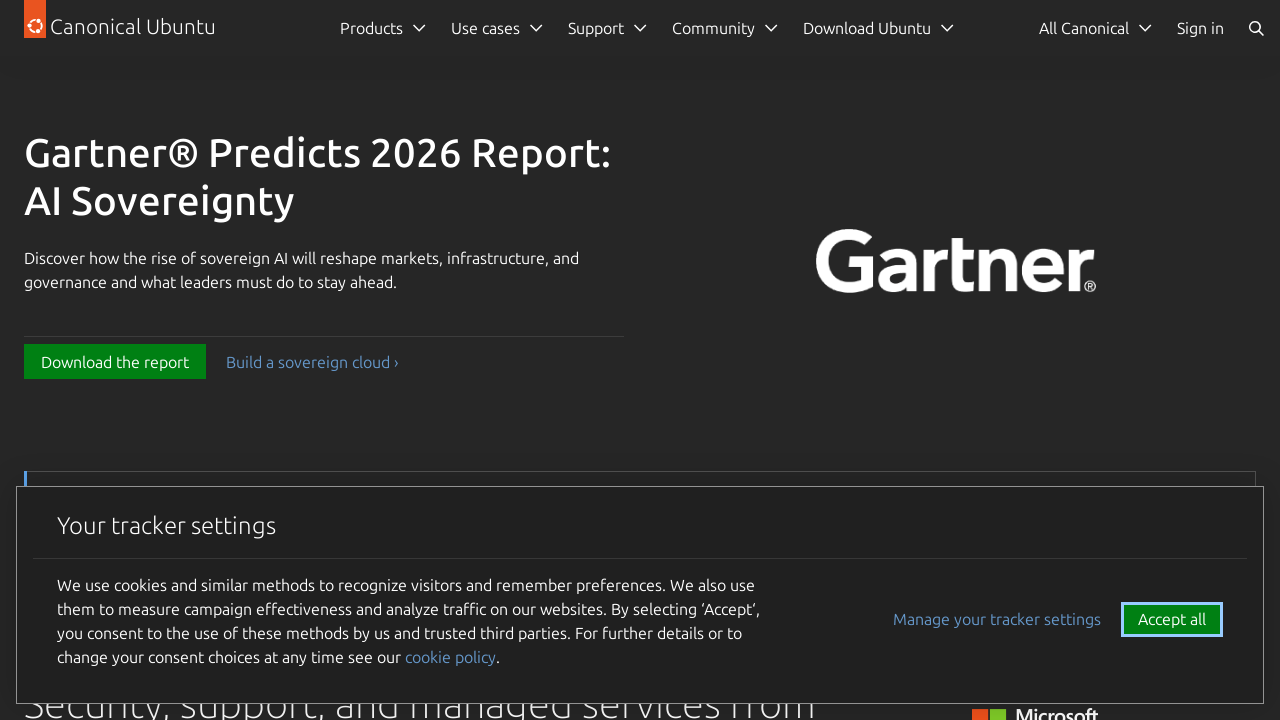